Tests checkbox functionality by checking visibility, enabled state, and selecting multiple checkboxes on a form

Starting URL: https://faculty.washington.edu/chudler/java/boxes.html

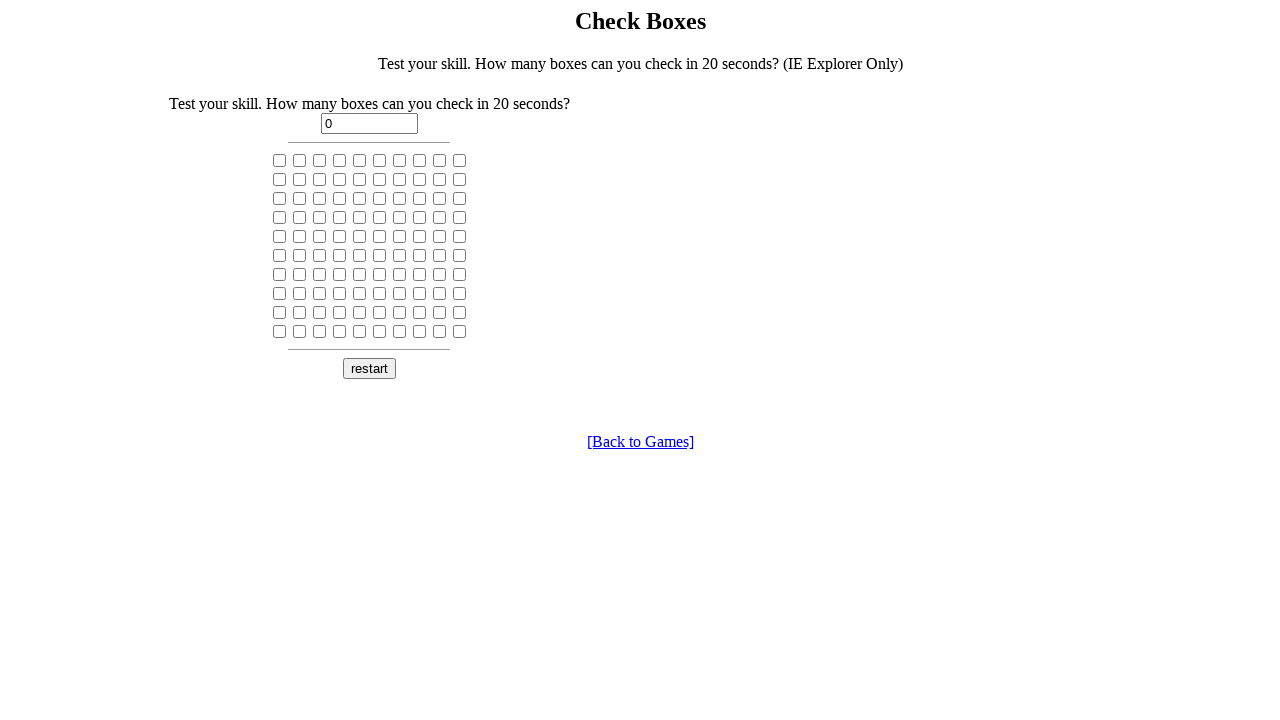

Located the 5th checkbox on the form
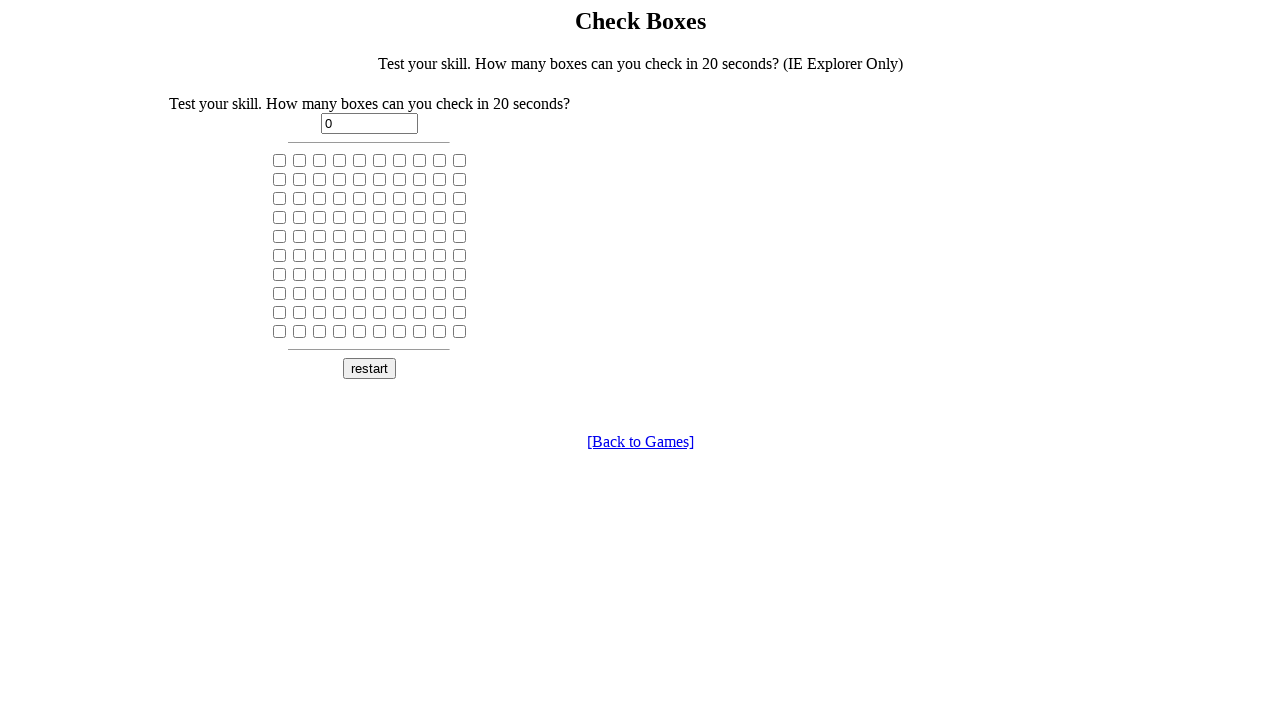

Verified checkbox visibility: True
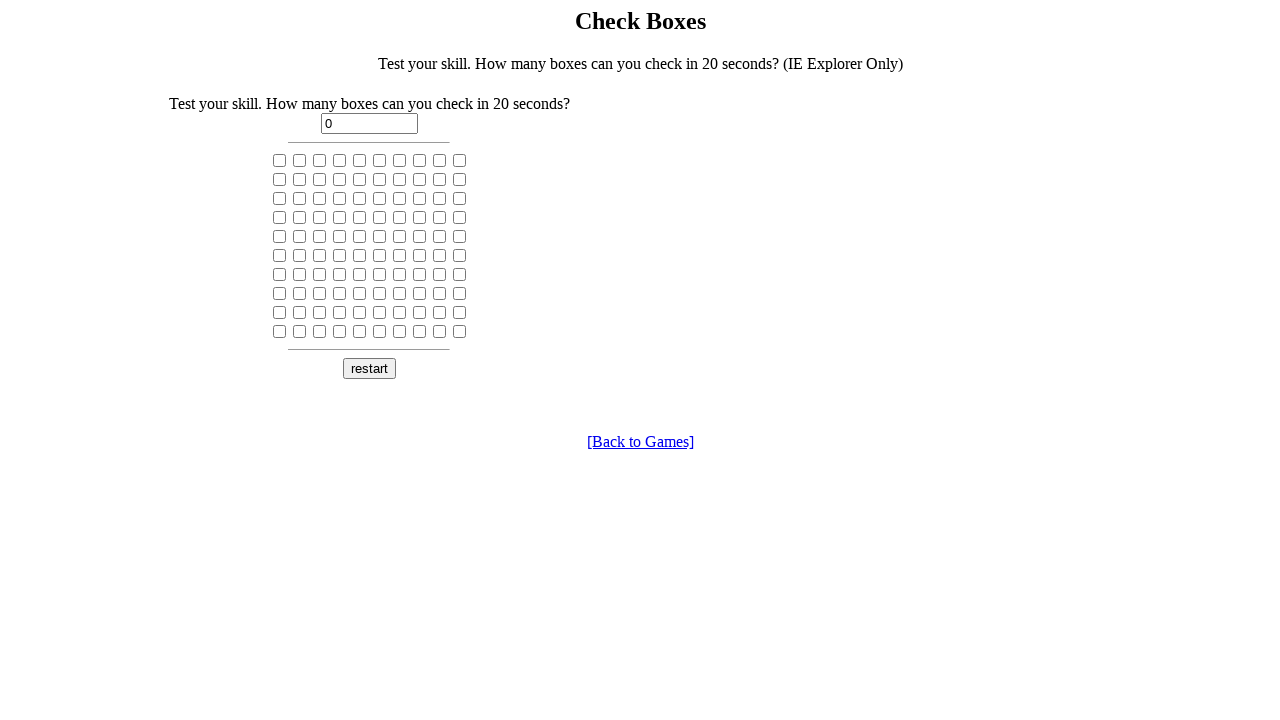

Verified checkbox enabled state: True
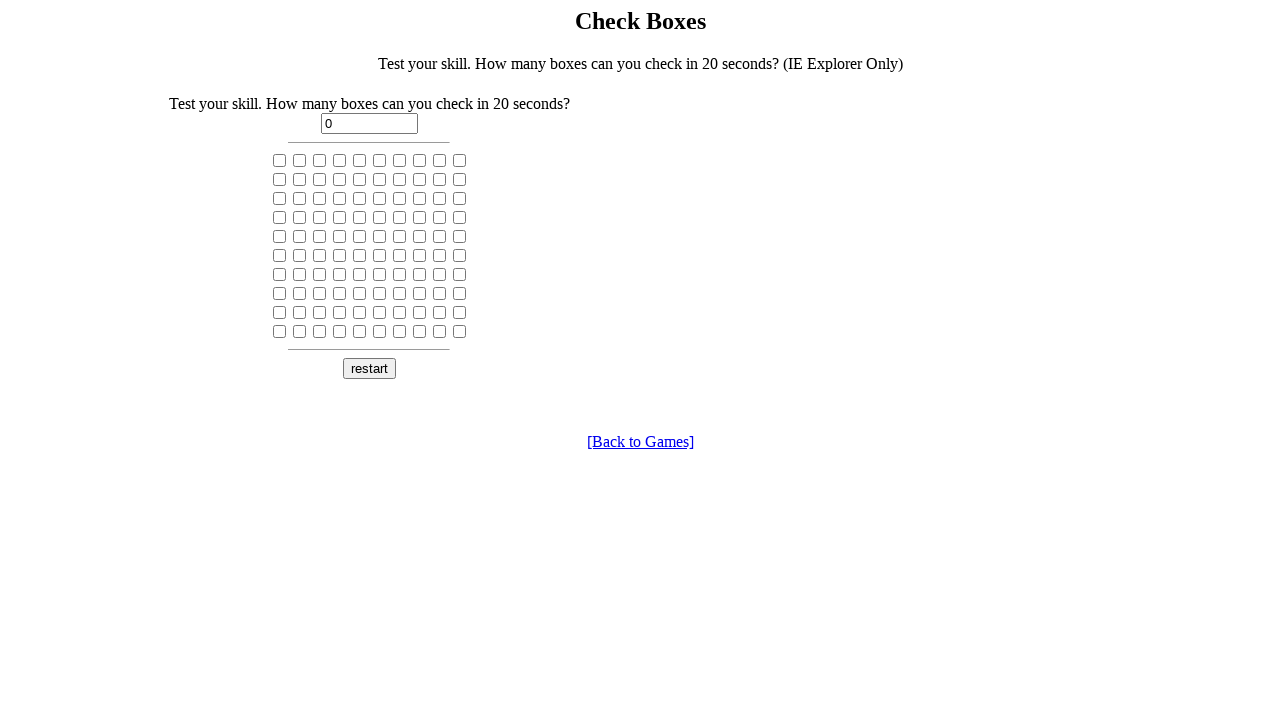

Checked initial selection state of 5th checkbox: False
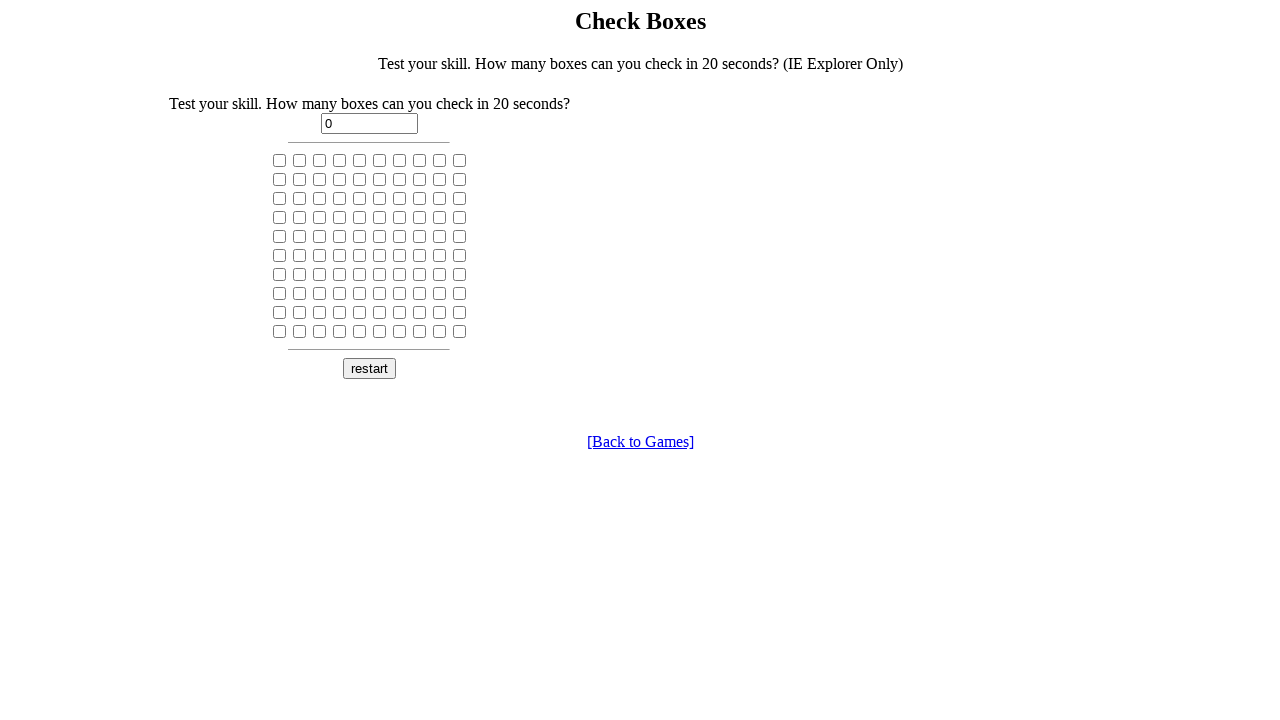

Clicked the 5th checkbox at (360, 160) on input[type='checkbox'] >> nth=4
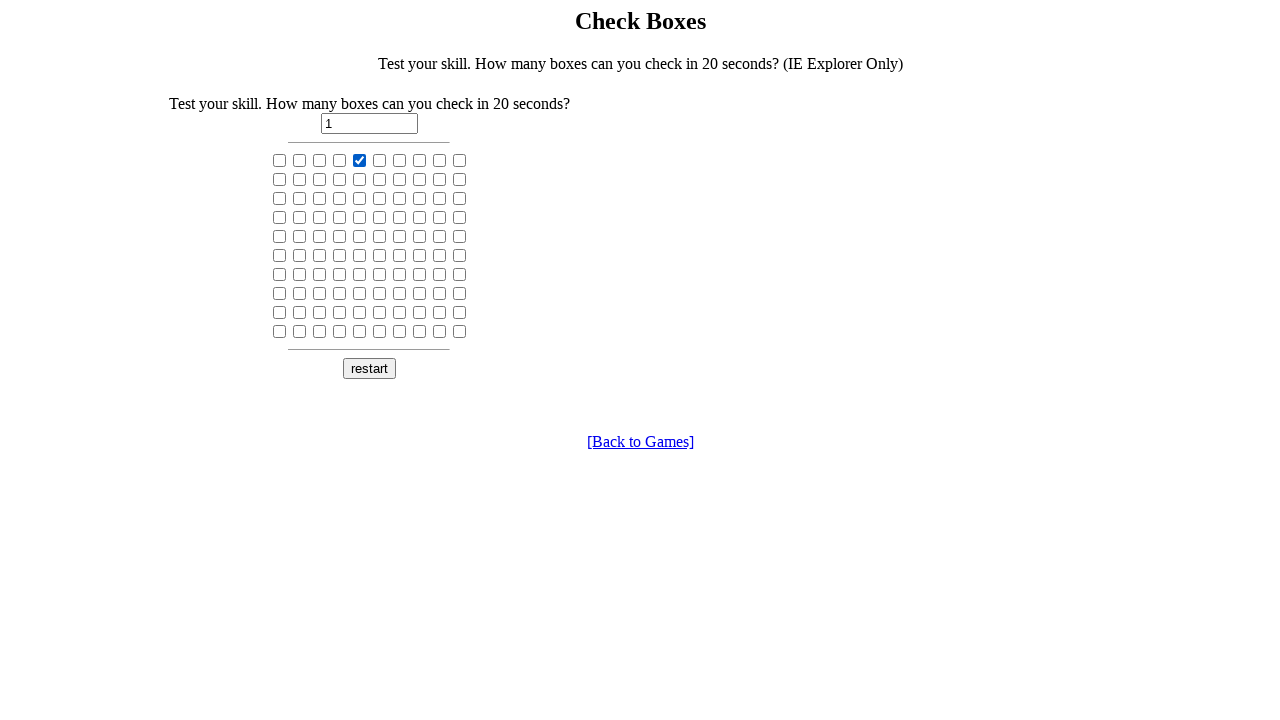

Verified 5th checkbox is now selected: True
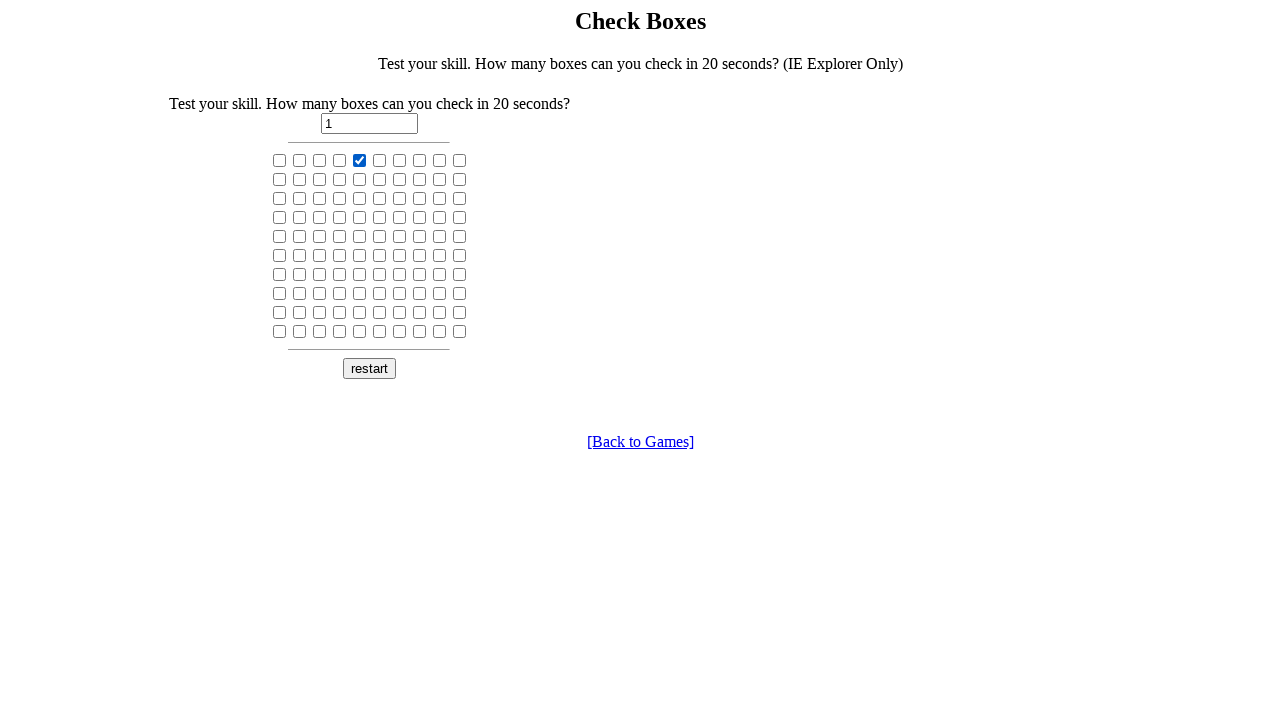

Located checkbox at index 12
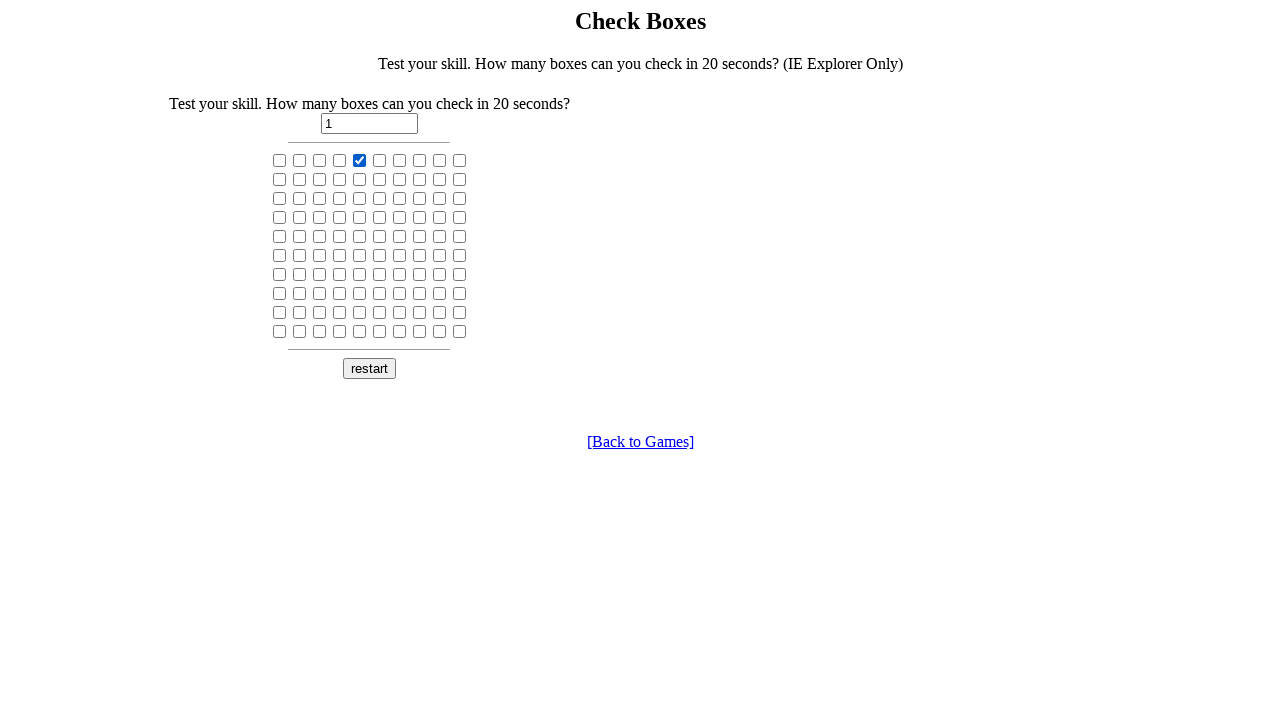

Clicked checkbox at index 12 at (300, 179) on input[type='checkbox'] >> nth=11
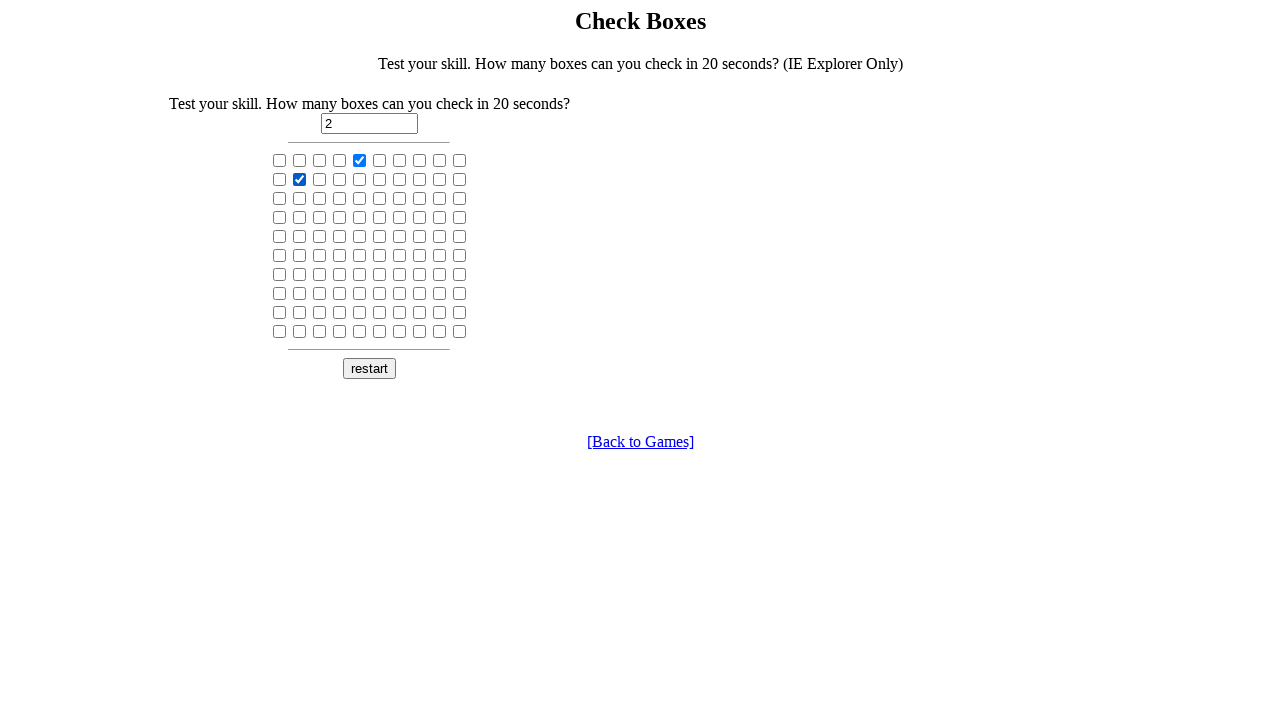

Located checkbox at index 24
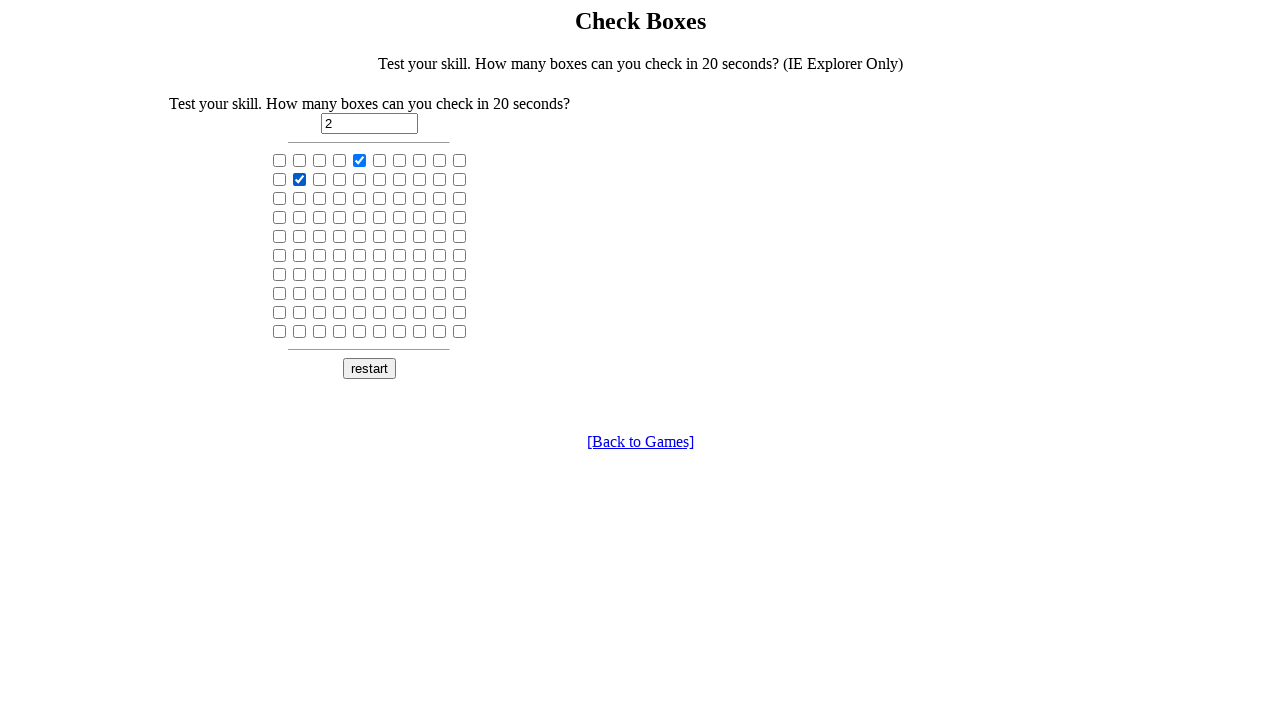

Clicked checkbox at index 24 at (340, 198) on input[type='checkbox'] >> nth=23
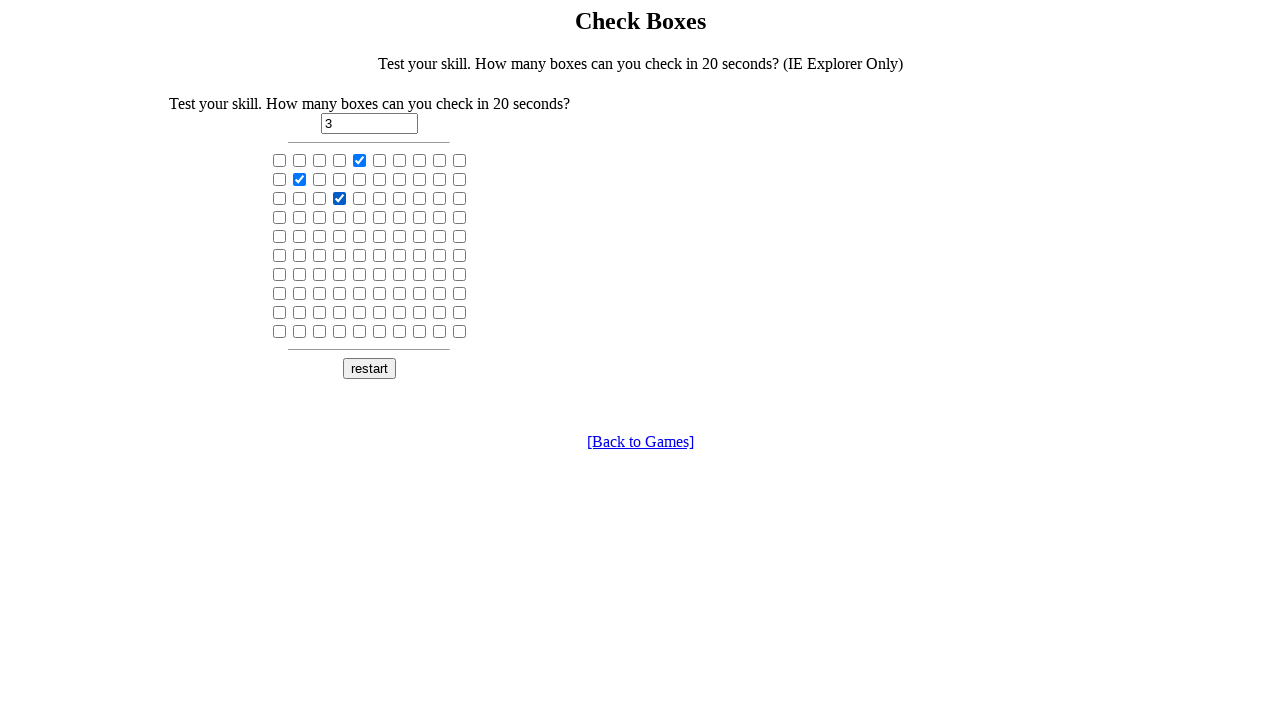

Located checkbox at index 36
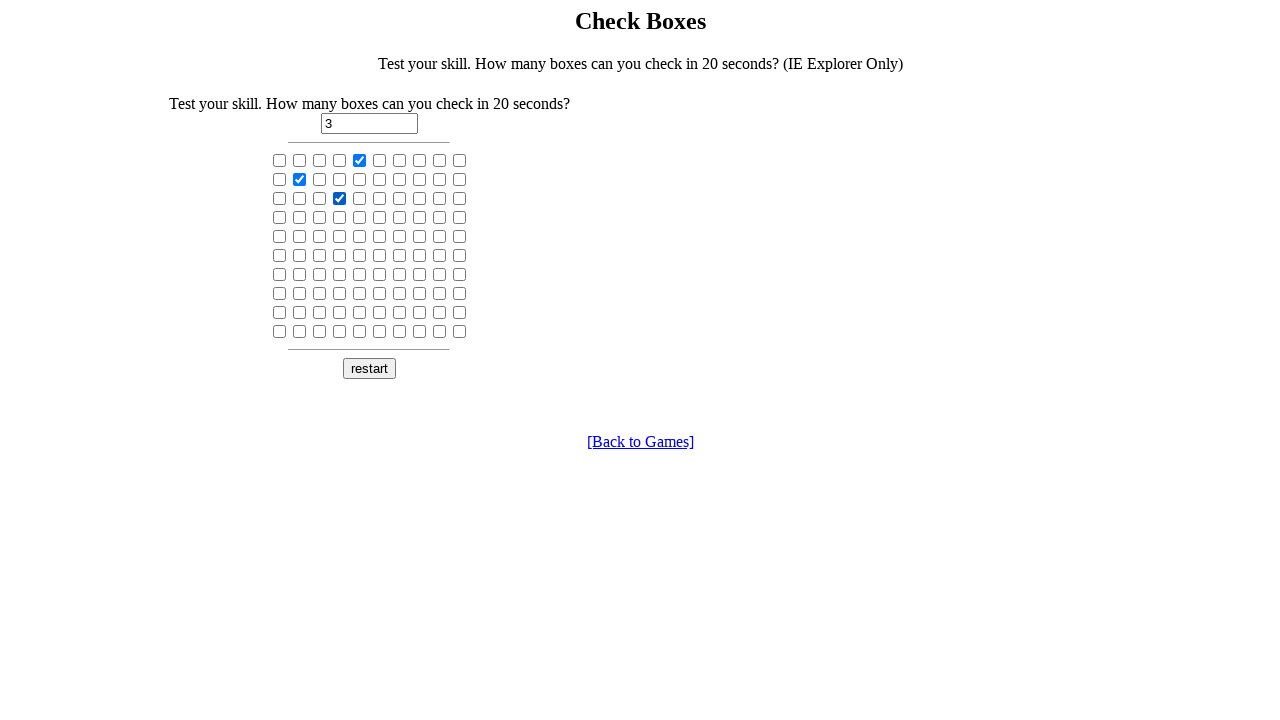

Clicked checkbox at index 36 at (380, 217) on input[type='checkbox'] >> nth=35
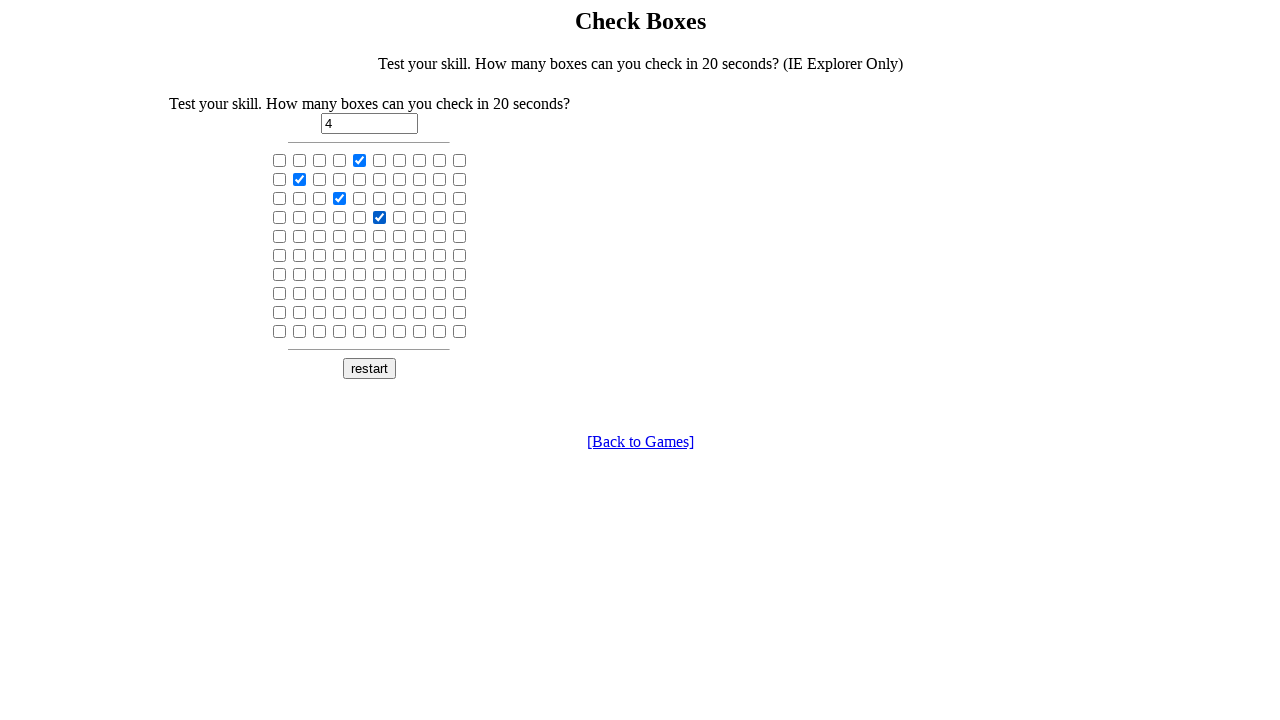

Located checkbox at index 59
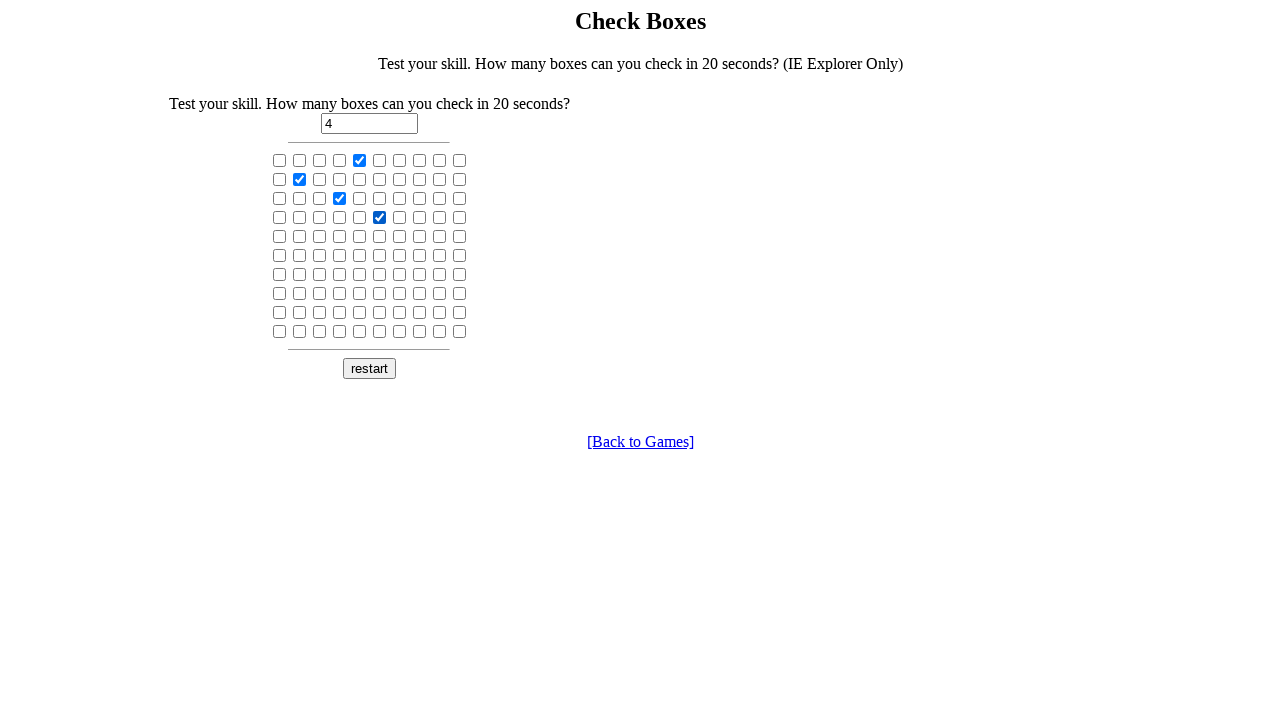

Clicked checkbox at index 59 at (440, 255) on input[type='checkbox'] >> nth=58
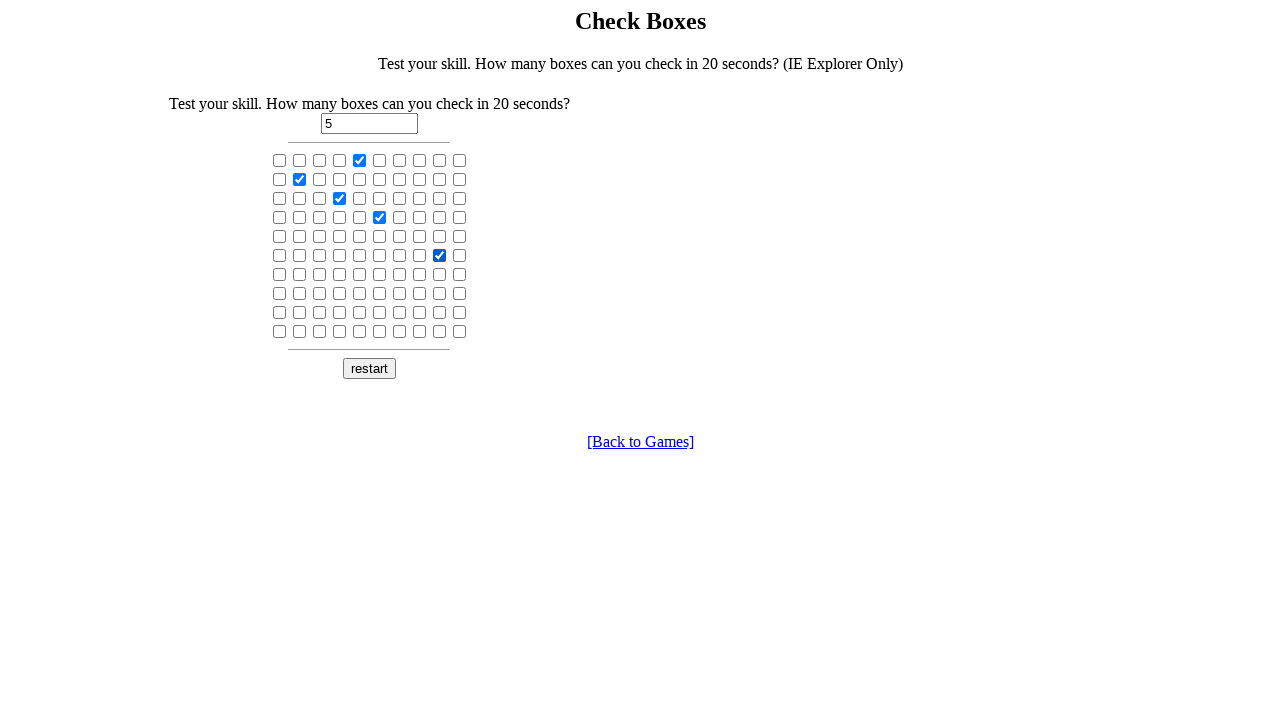

Located checkbox at index 62
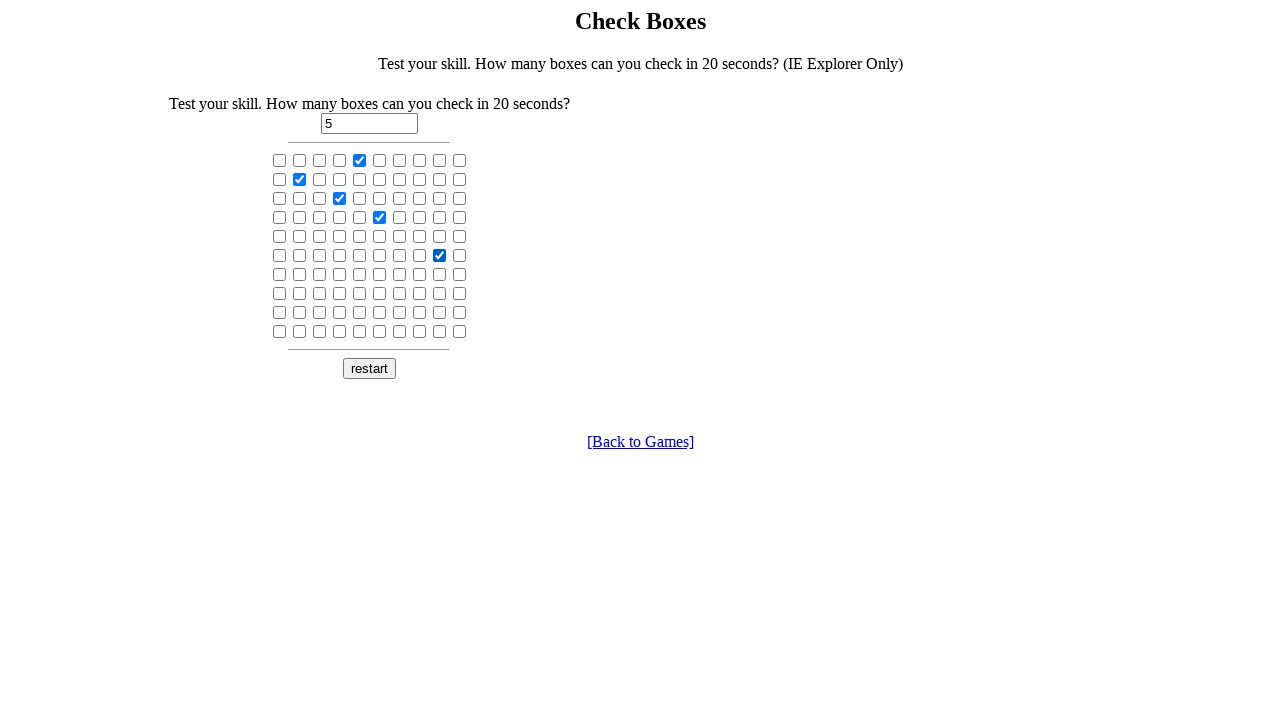

Clicked checkbox at index 62 at (300, 274) on input[type='checkbox'] >> nth=61
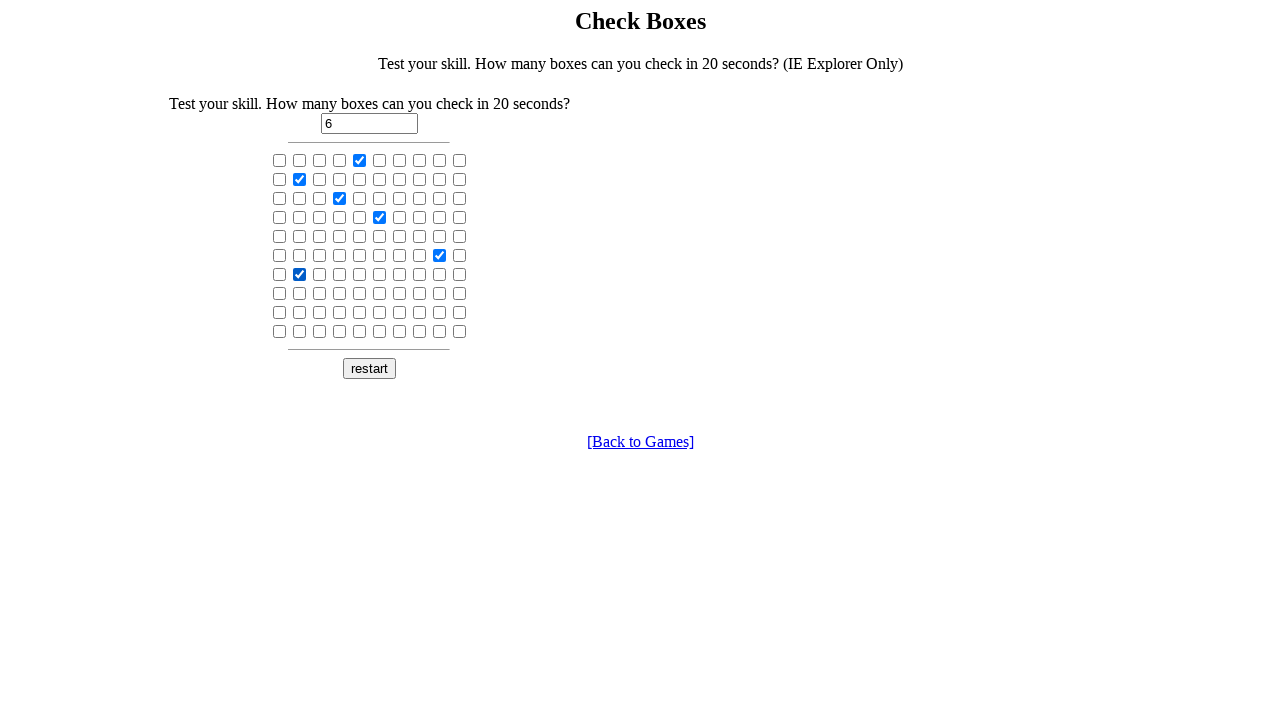

Located checkbox at index 75
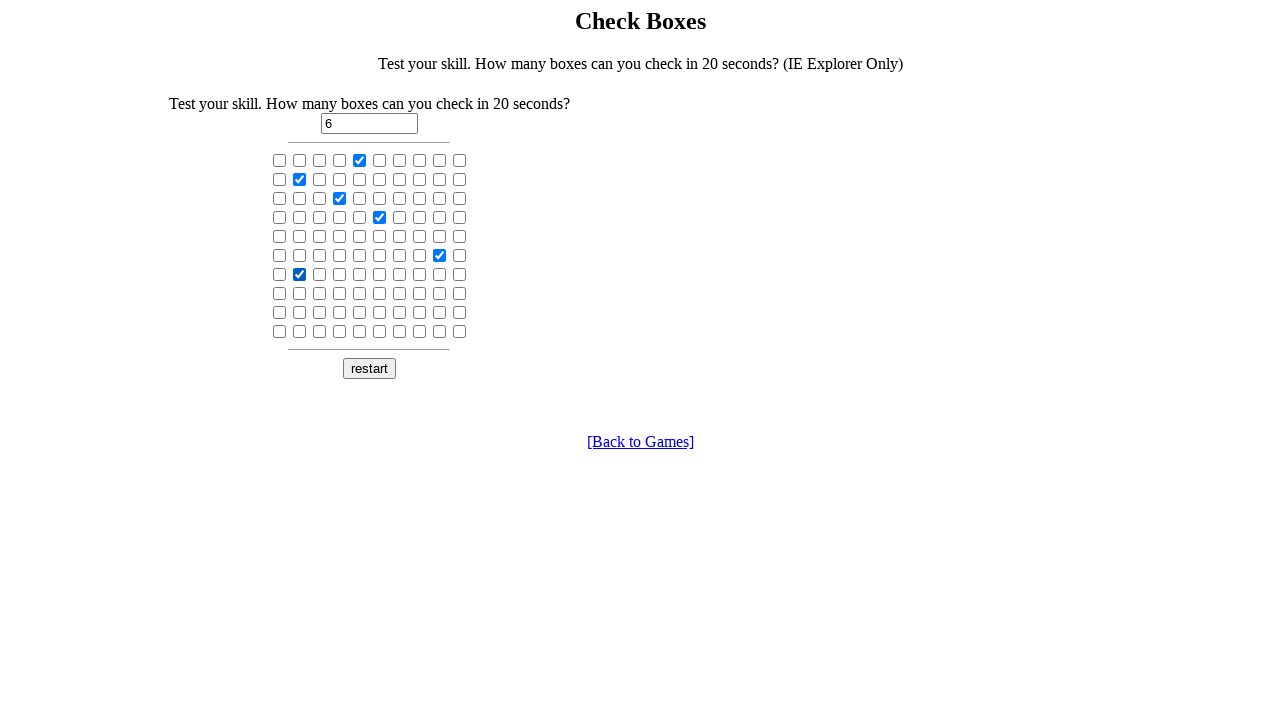

Clicked checkbox at index 75 at (360, 293) on input[type='checkbox'] >> nth=74
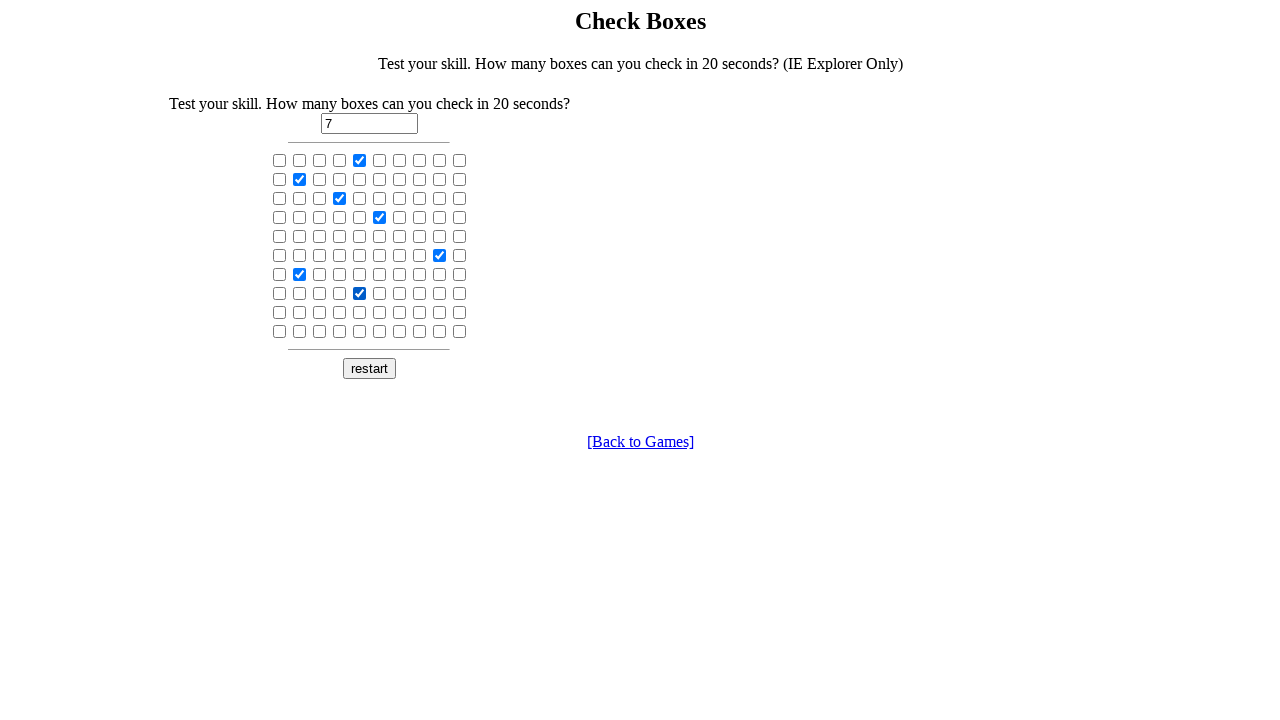

Located checkbox at index 84
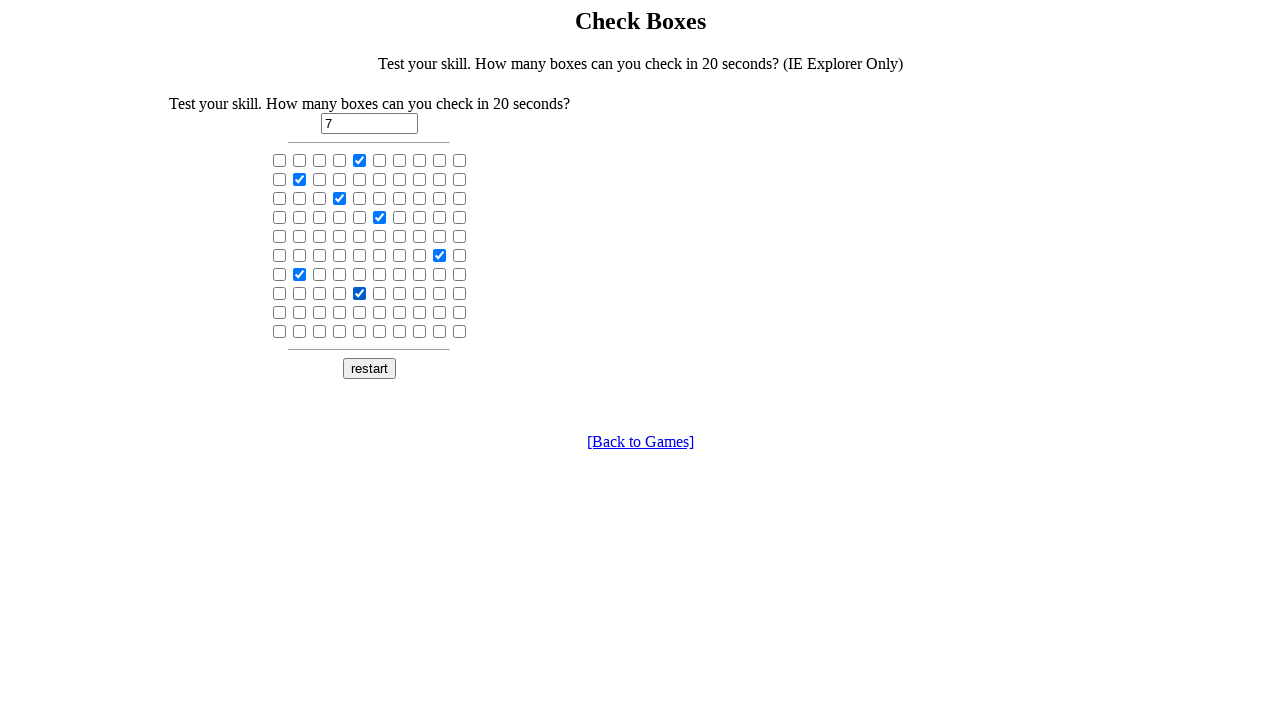

Clicked checkbox at index 84 at (340, 312) on input[type='checkbox'] >> nth=83
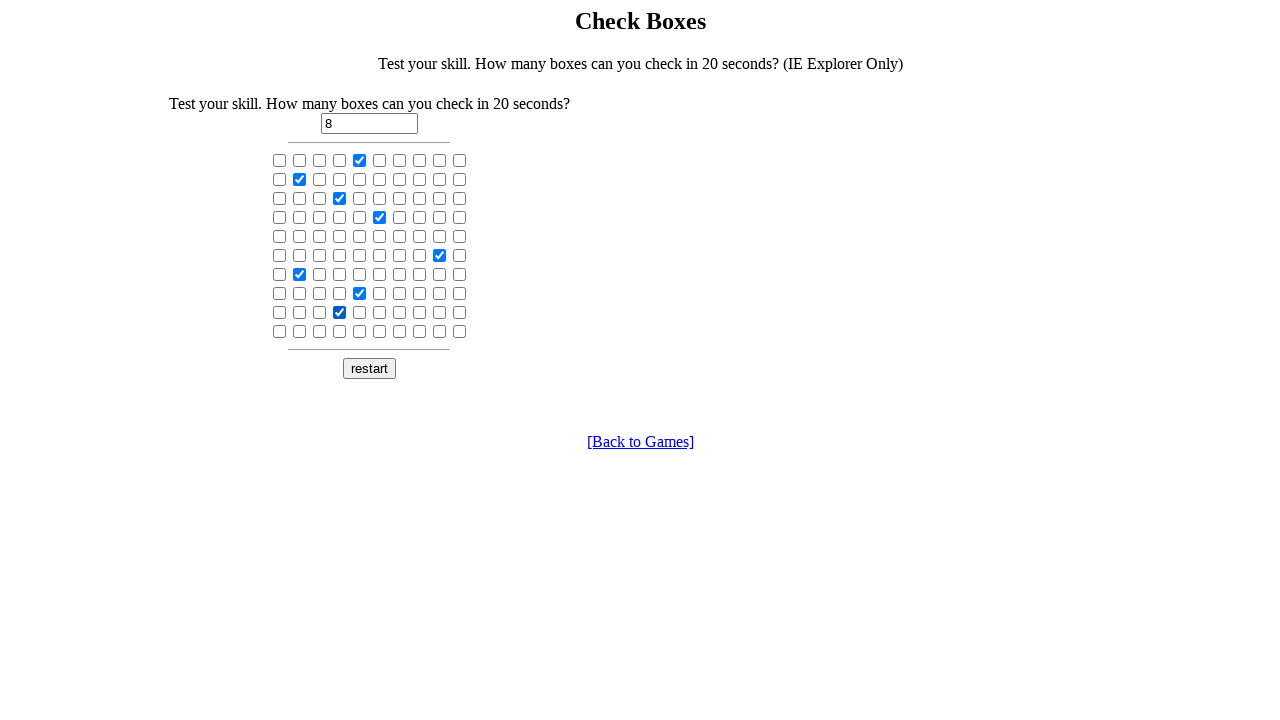

Located checkbox at index 90
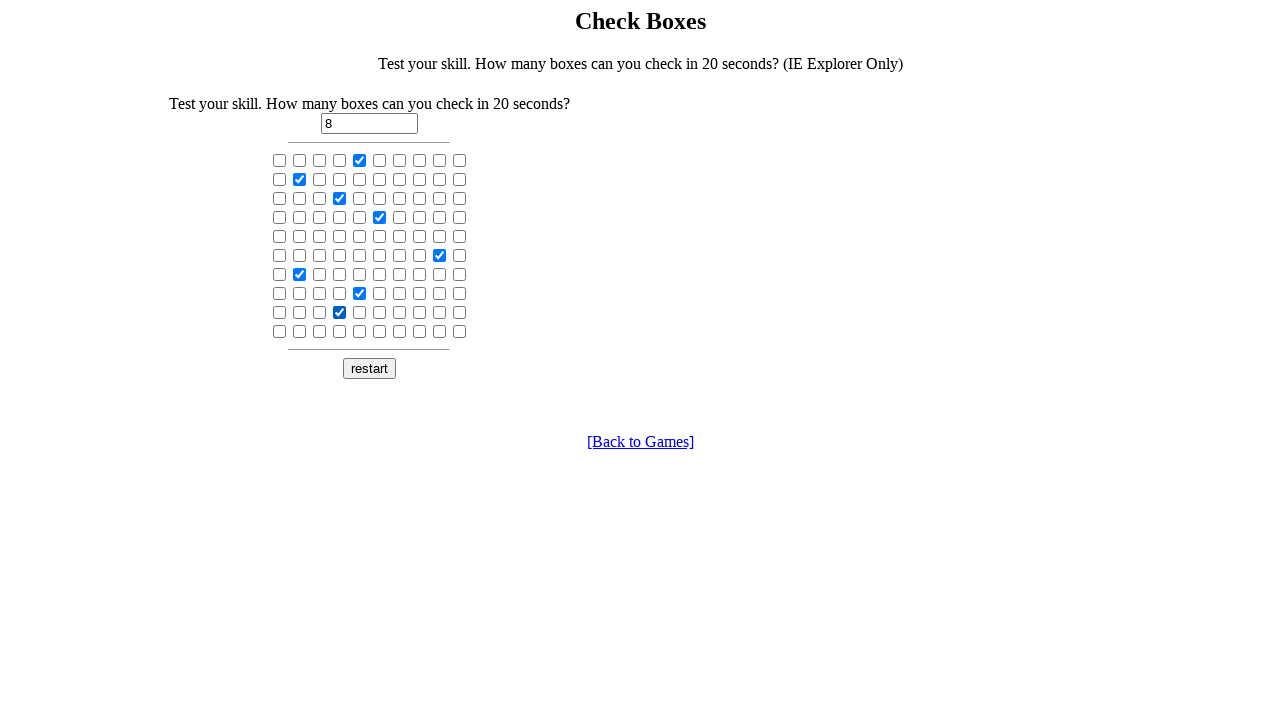

Clicked checkbox at index 90 at (460, 312) on input[type='checkbox'] >> nth=89
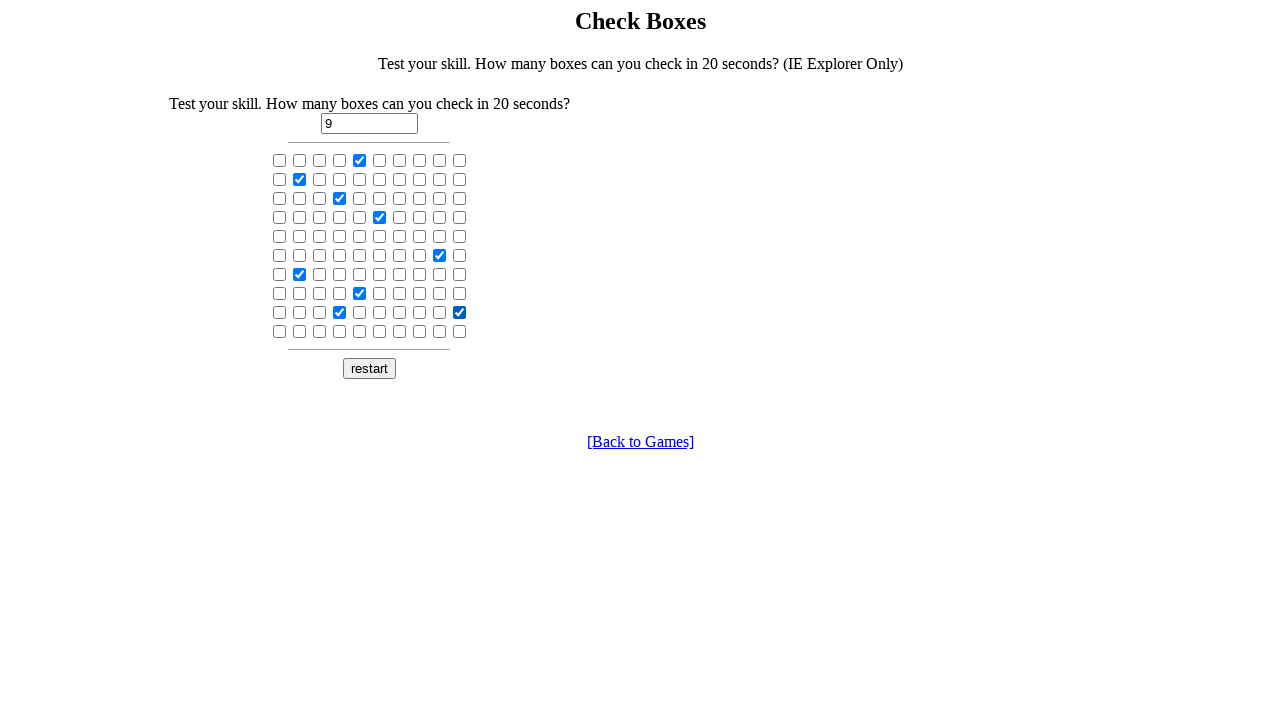

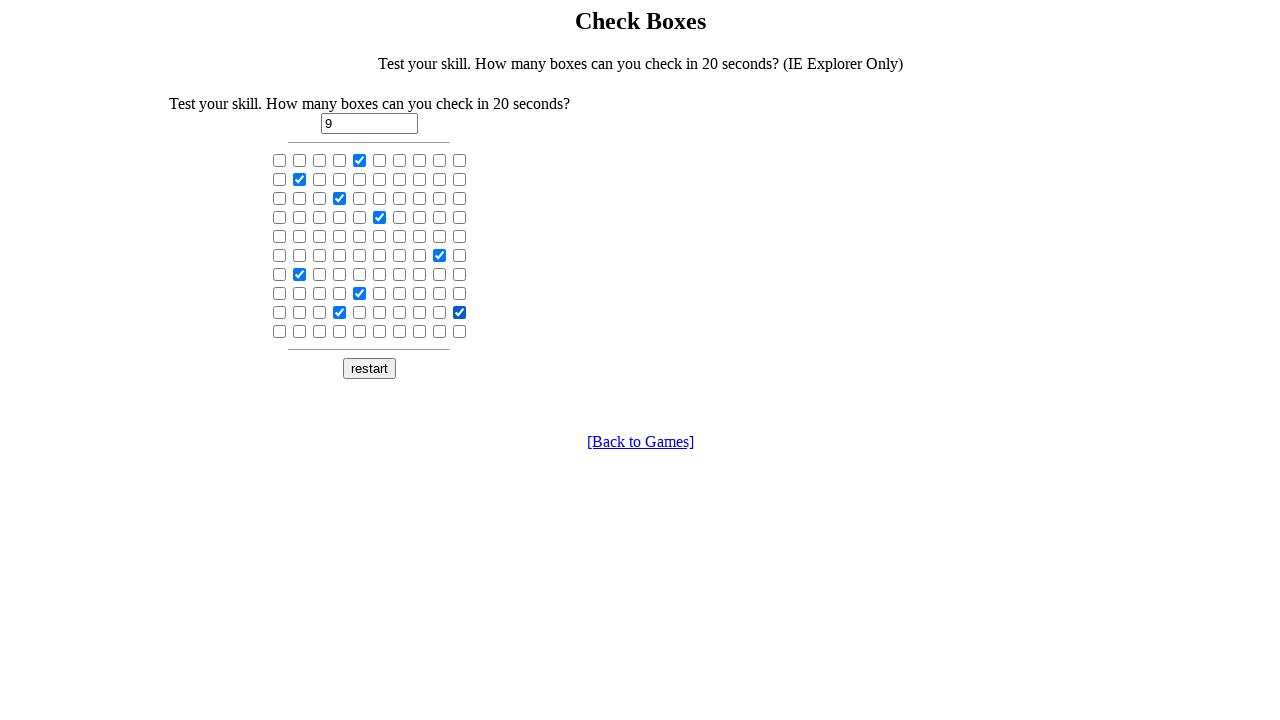